Navigates to zlti.com and verifies that link elements are present on the page

Starting URL: http://www.zlti.com

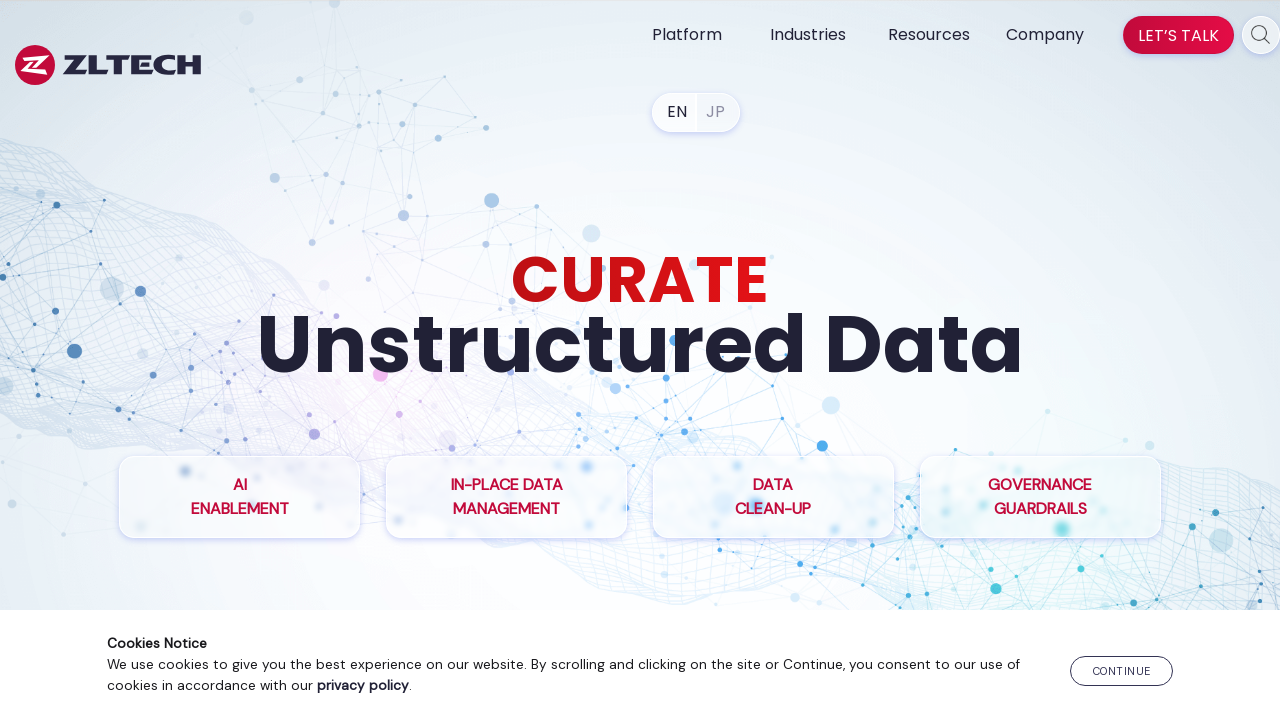

Navigated to http://www.zlti.com
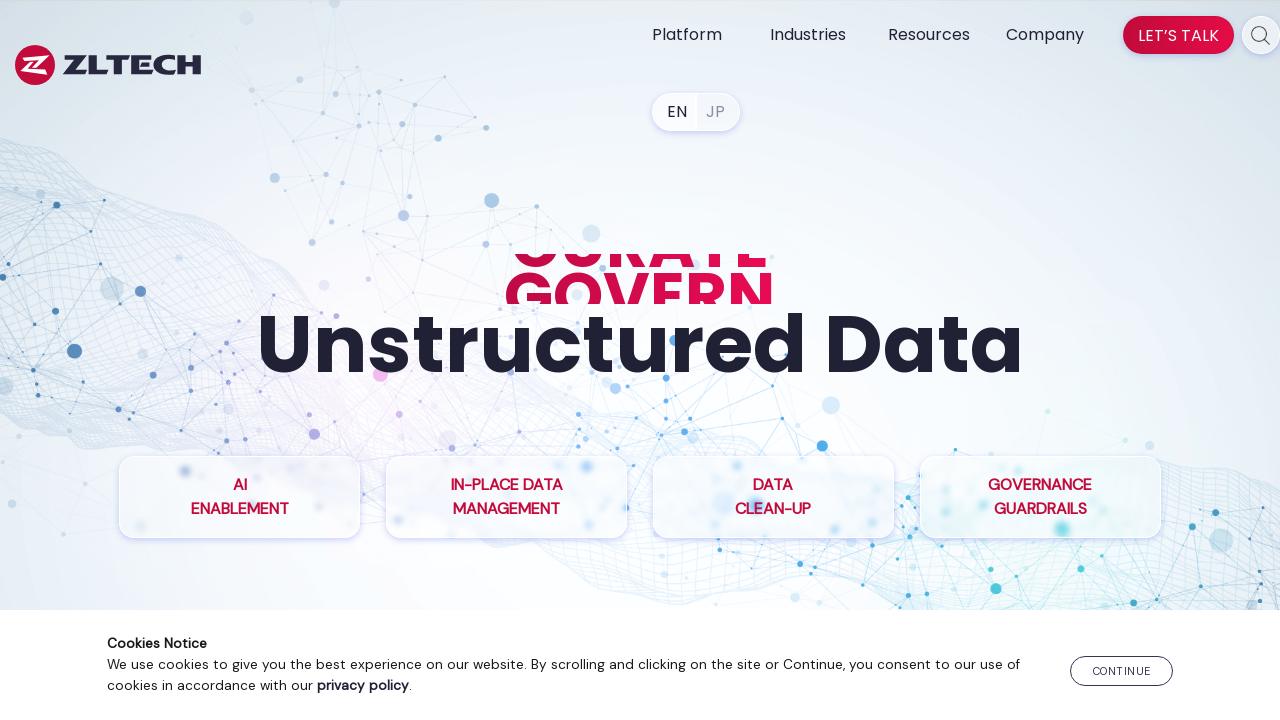

Waited for page to reach networkidle load state
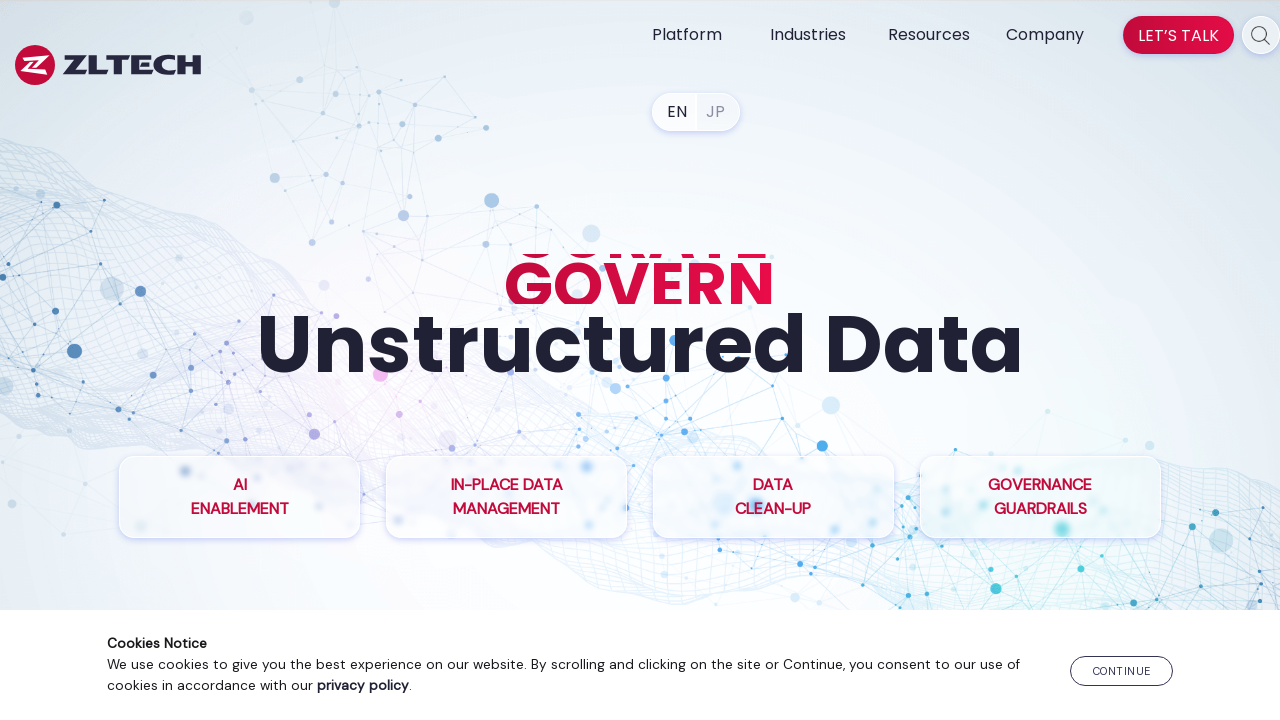

Located all link elements on the page
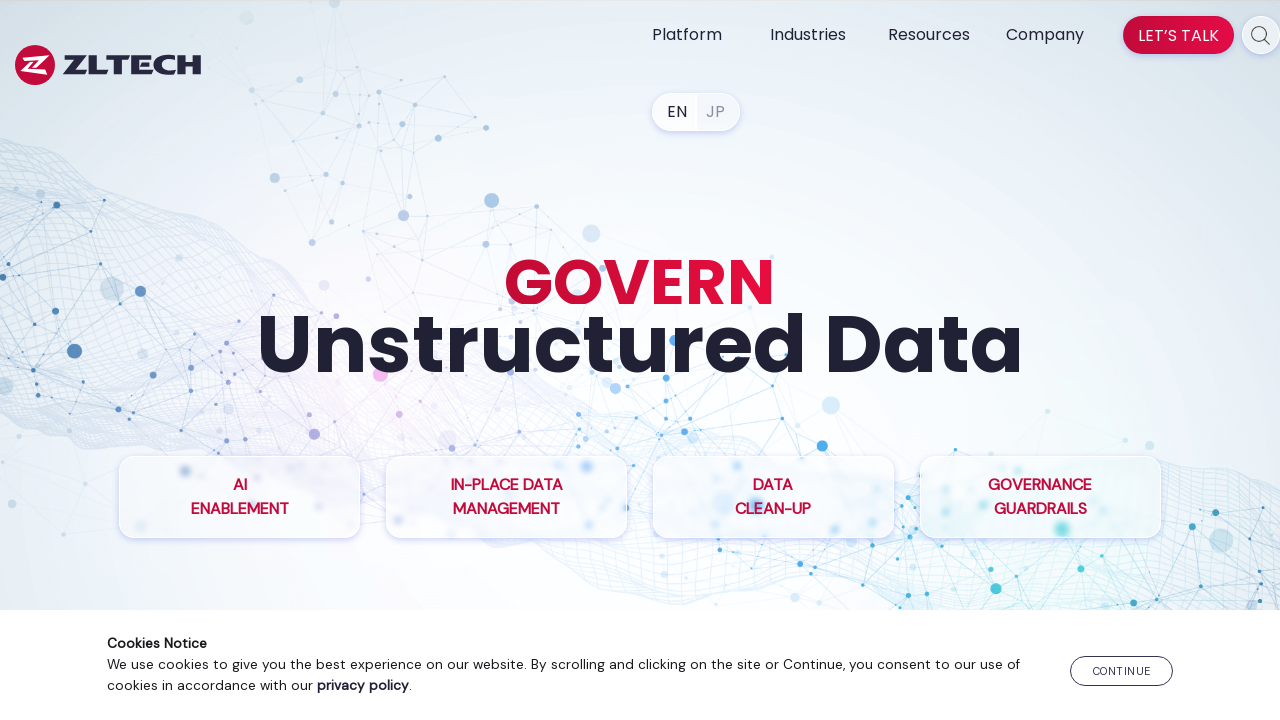

Verified that 13 link elements exist on the page
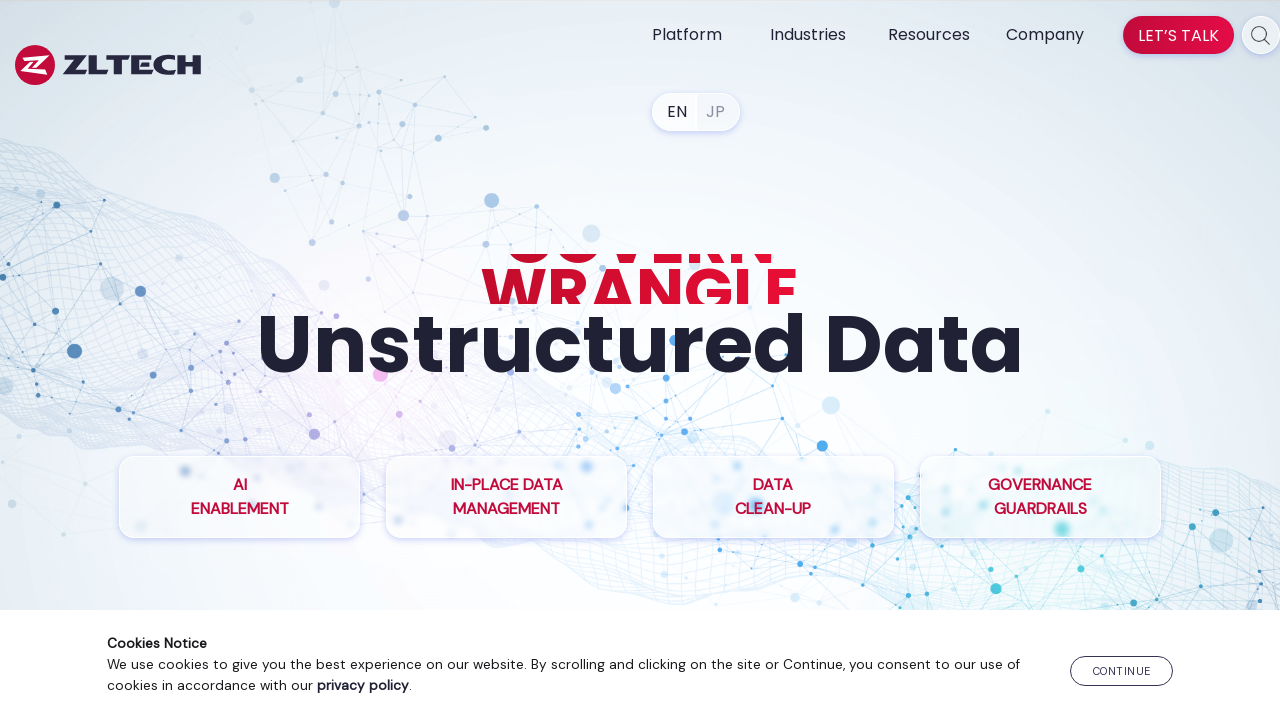

Extracted href attribute from link 1: https://www.zlti.com/
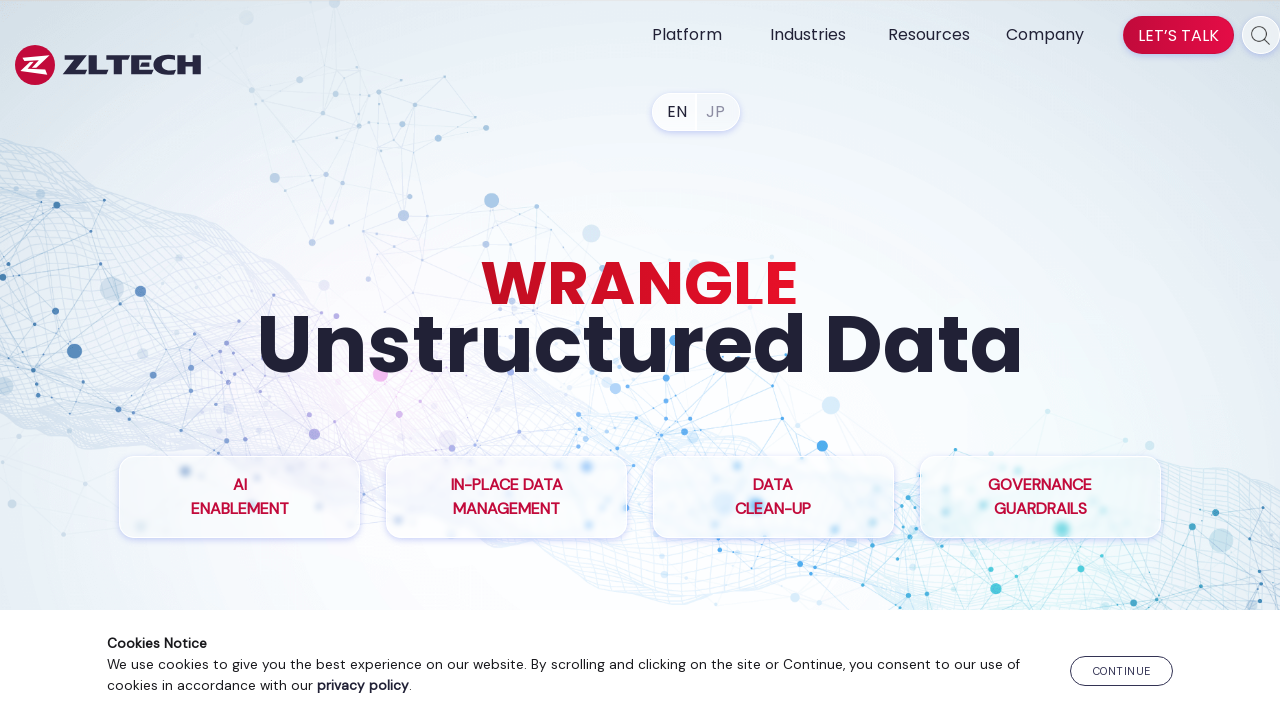

Extracted href attribute from link 2: //cdn.jsdelivr.net
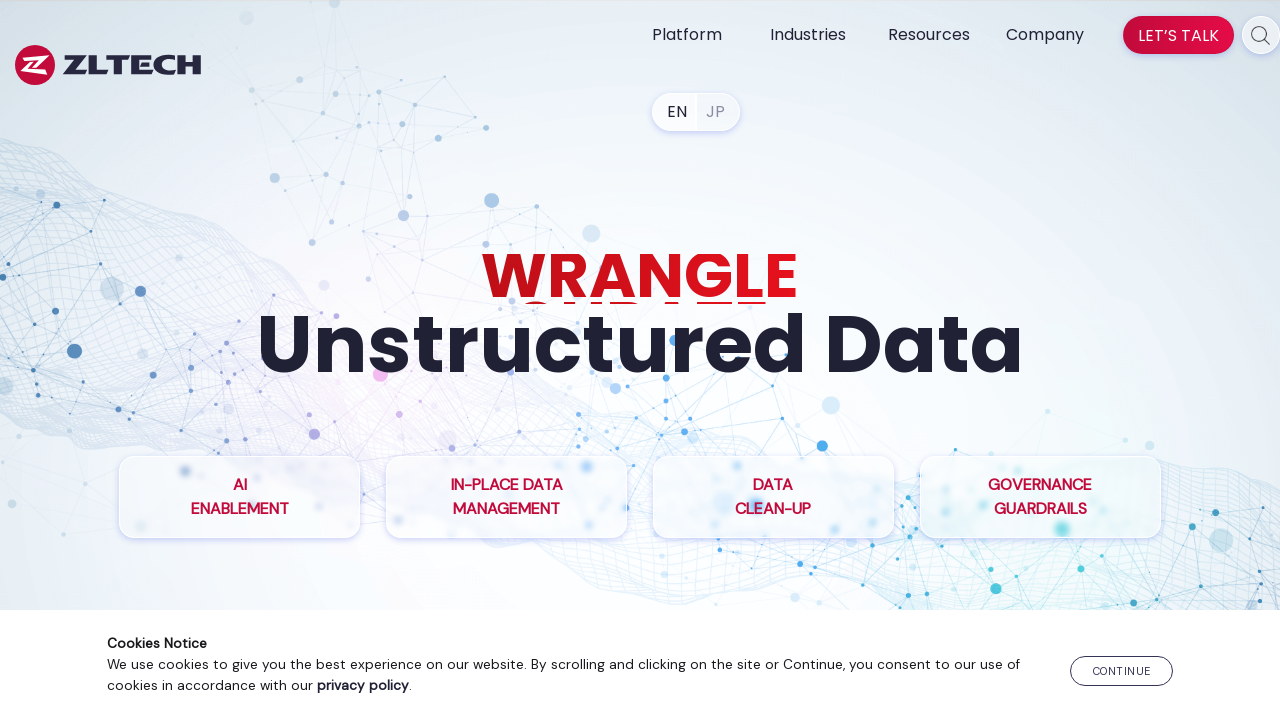

Extracted href attribute from link 3: https://www.zlti.com/wp-json/oembed/1.0/embed?url=https%3A%2F%2Fwww.zlti.com%2F
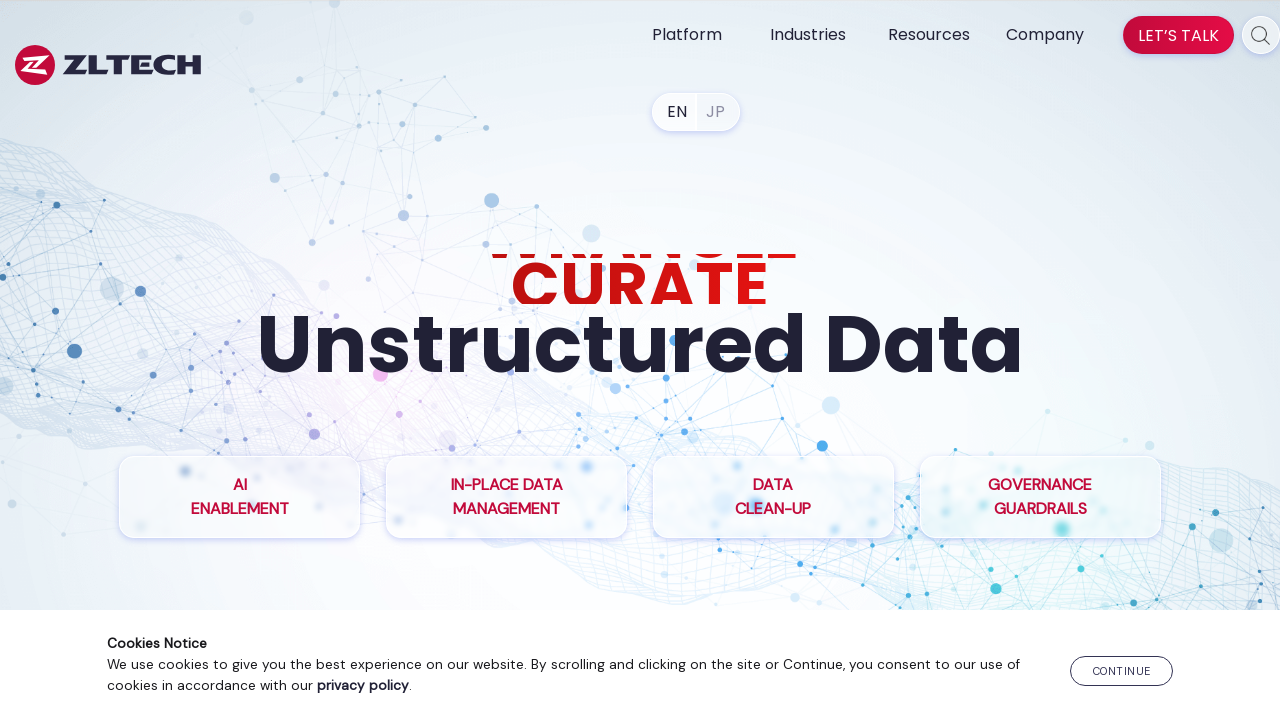

Extracted href attribute from link 4: https://www.zlti.com/wp-json/oembed/1.0/embed?url=https%3A%2F%2Fwww.zlti.com%2F&format=xml
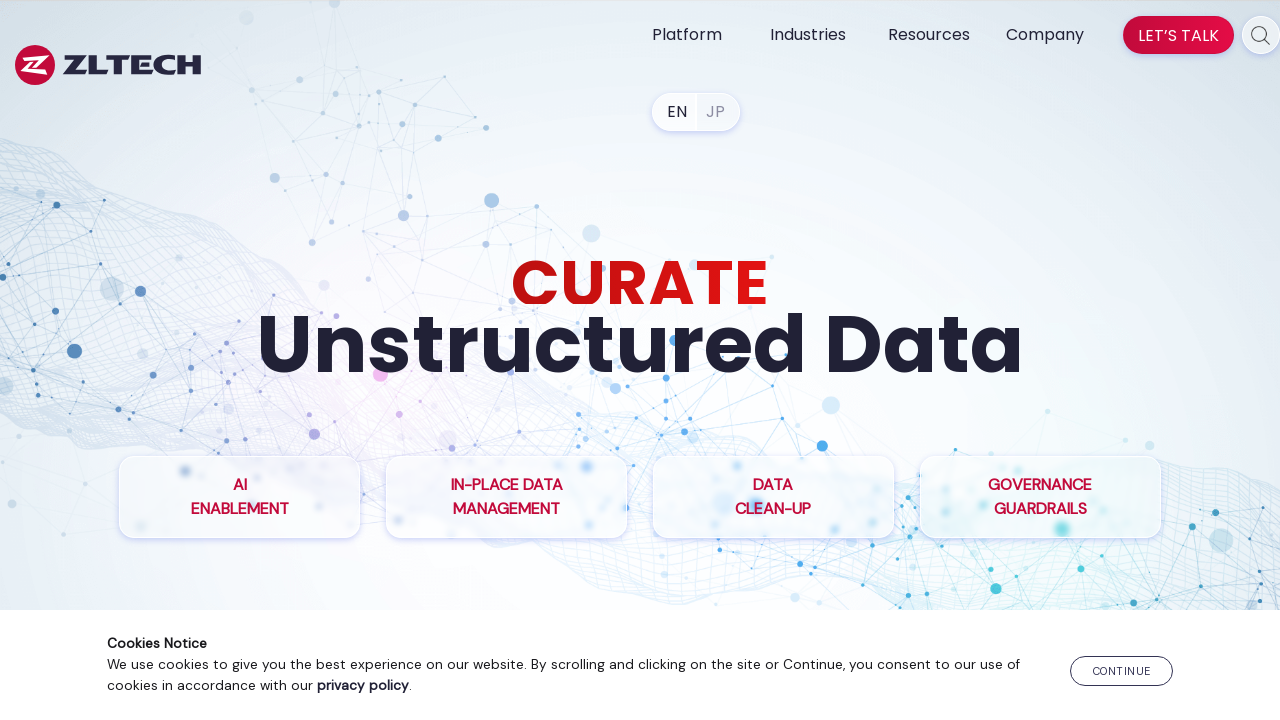

Extracted href attribute from link 5: https://www.zlti.com/wp-content/themes/zl-oddish/style.css?ver=4.11
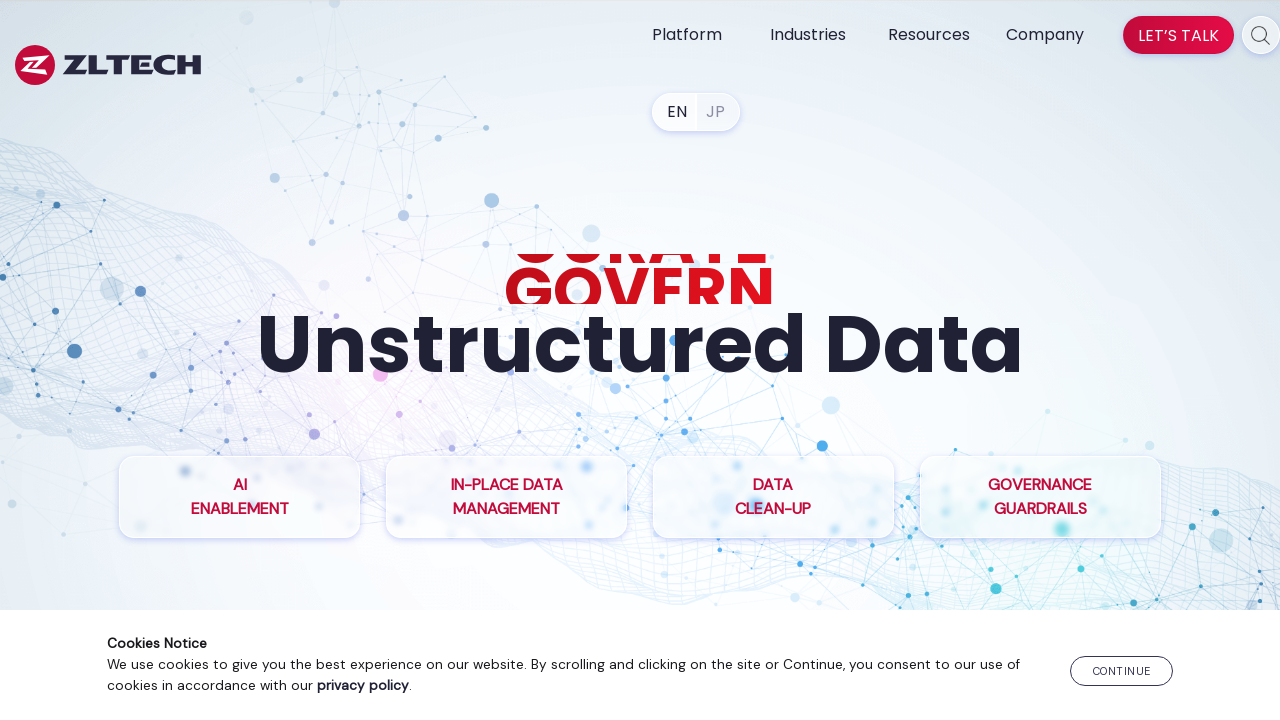

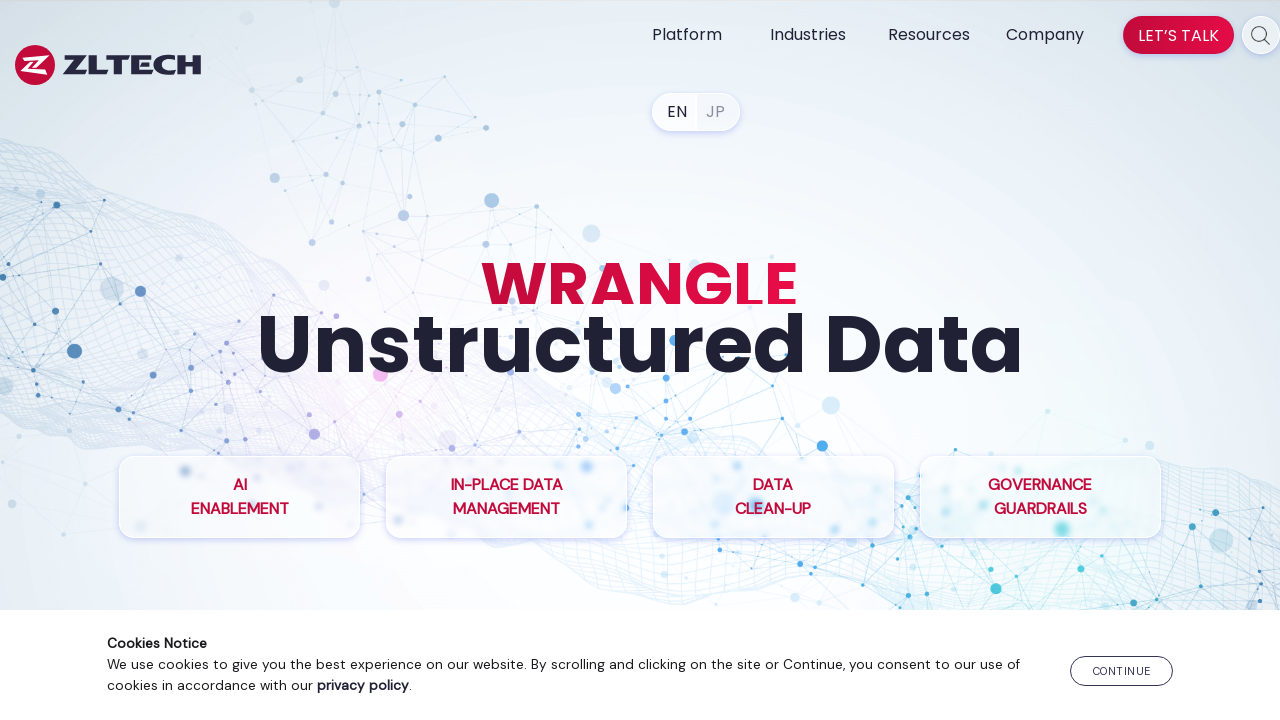